Tests browser window and tab handling by opening new tabs and windows, switching between them, and closing them

Starting URL: https://demoqa.com/browser-windows

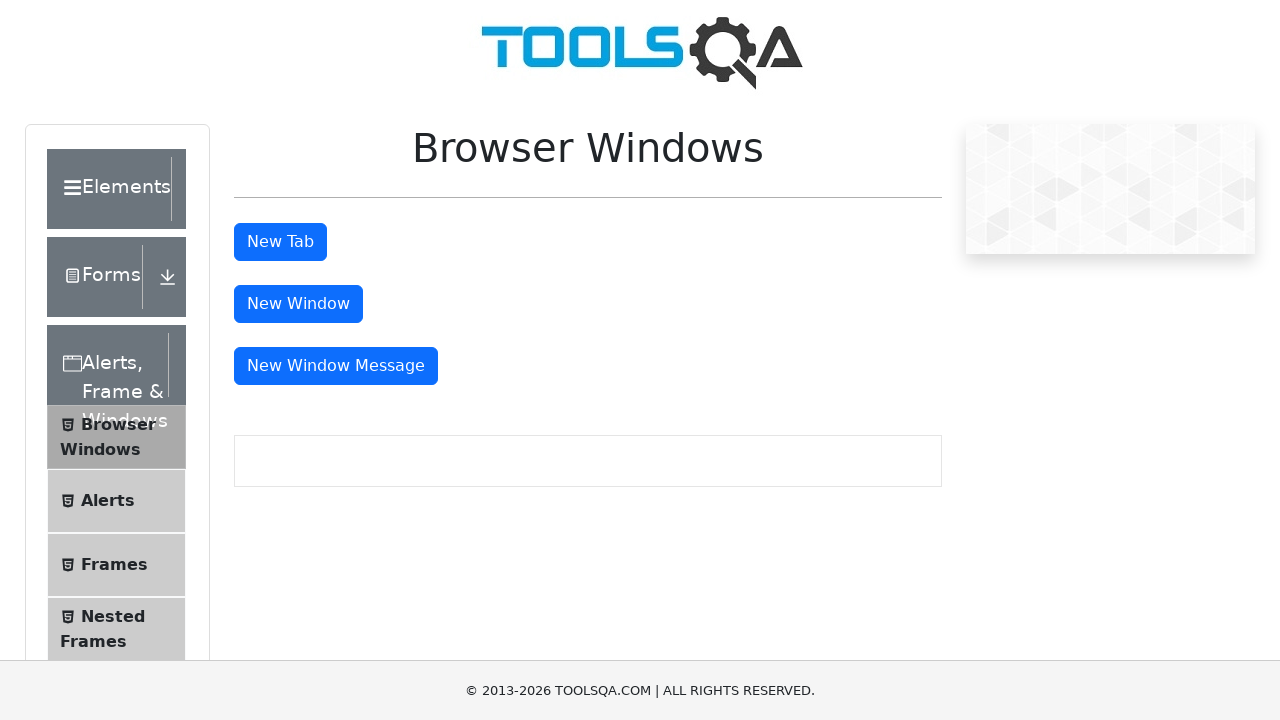

Clicked button to open new tab at (280, 242) on #tabButton
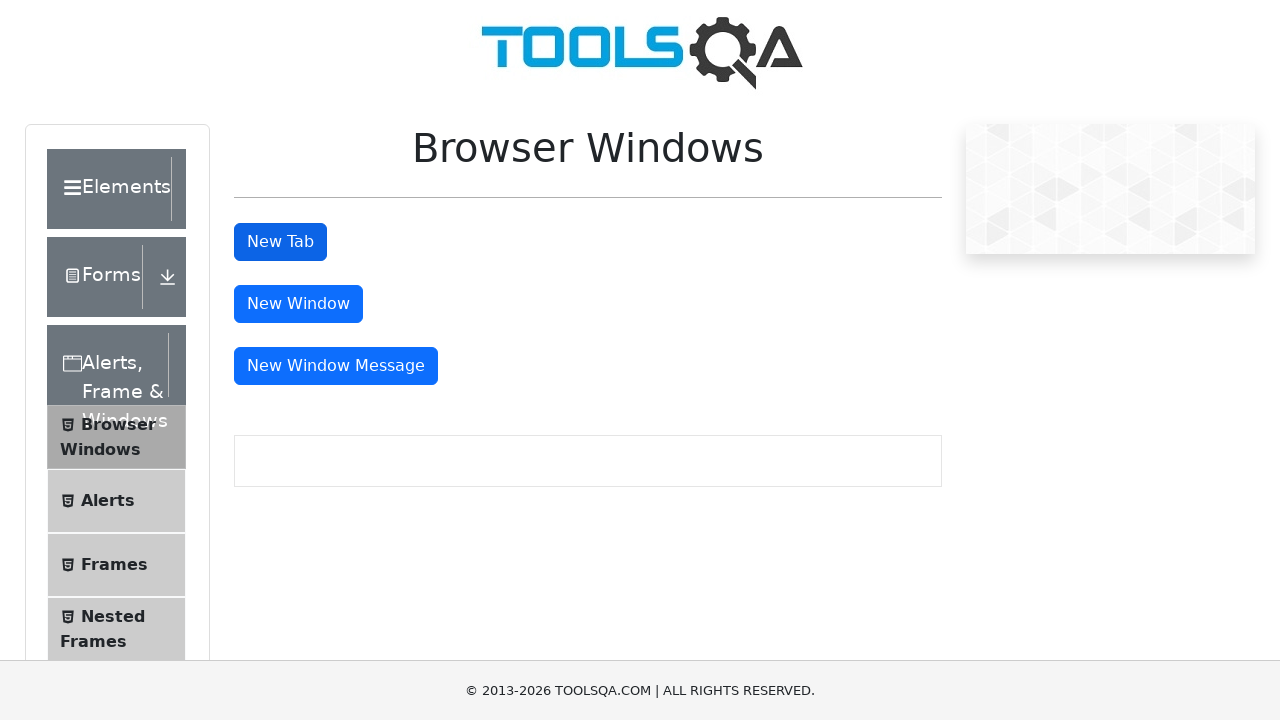

Switched to new tab
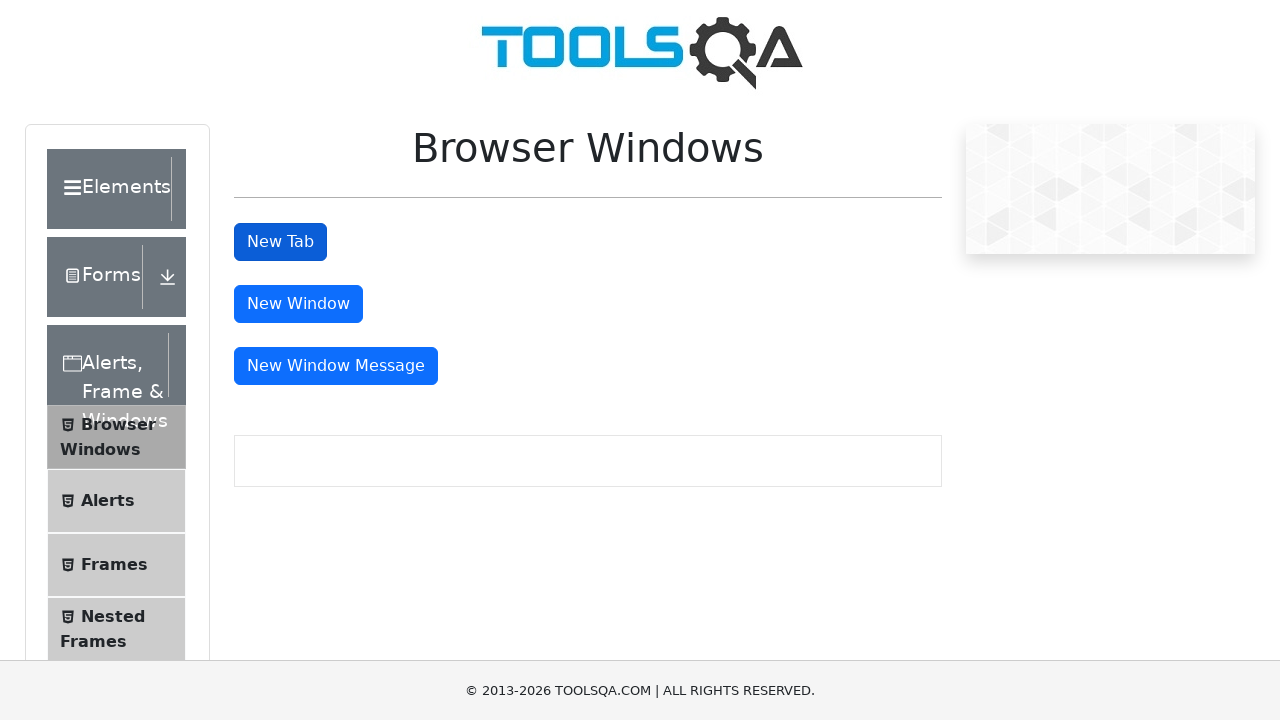

Reloaded new tab
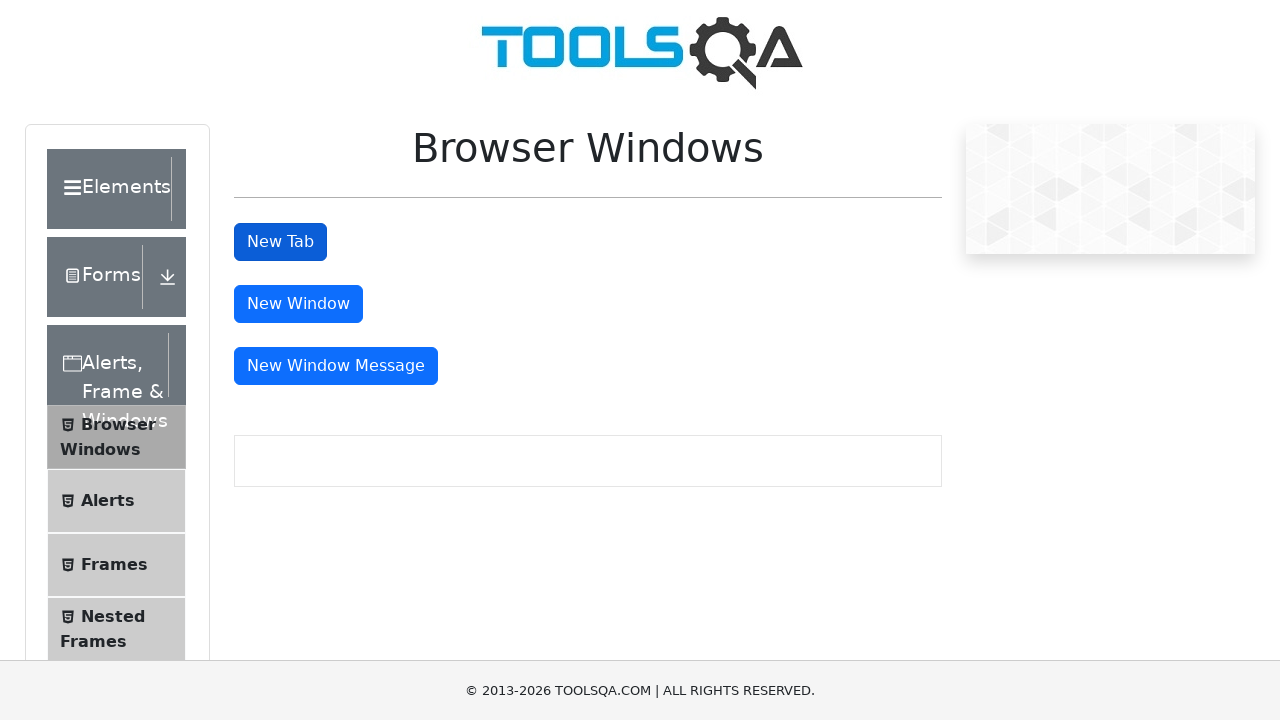

Closed new tab
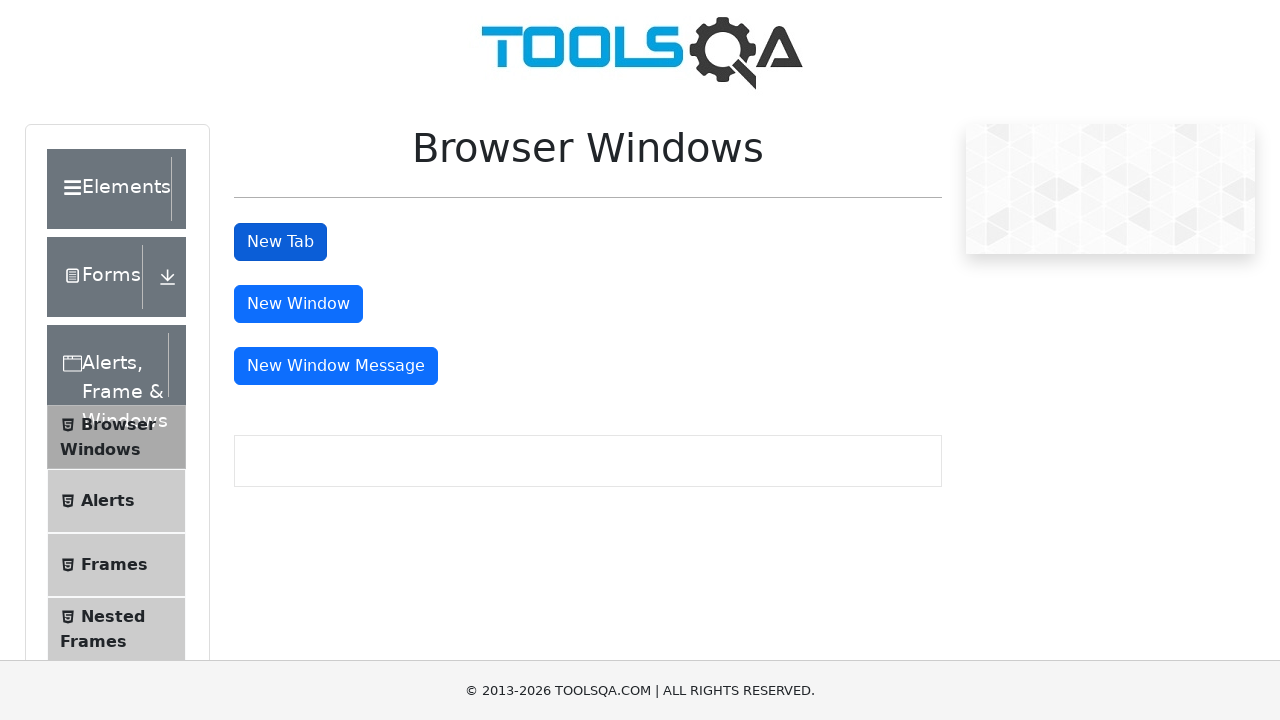

Clicked button to open new window at (298, 304) on #windowButton
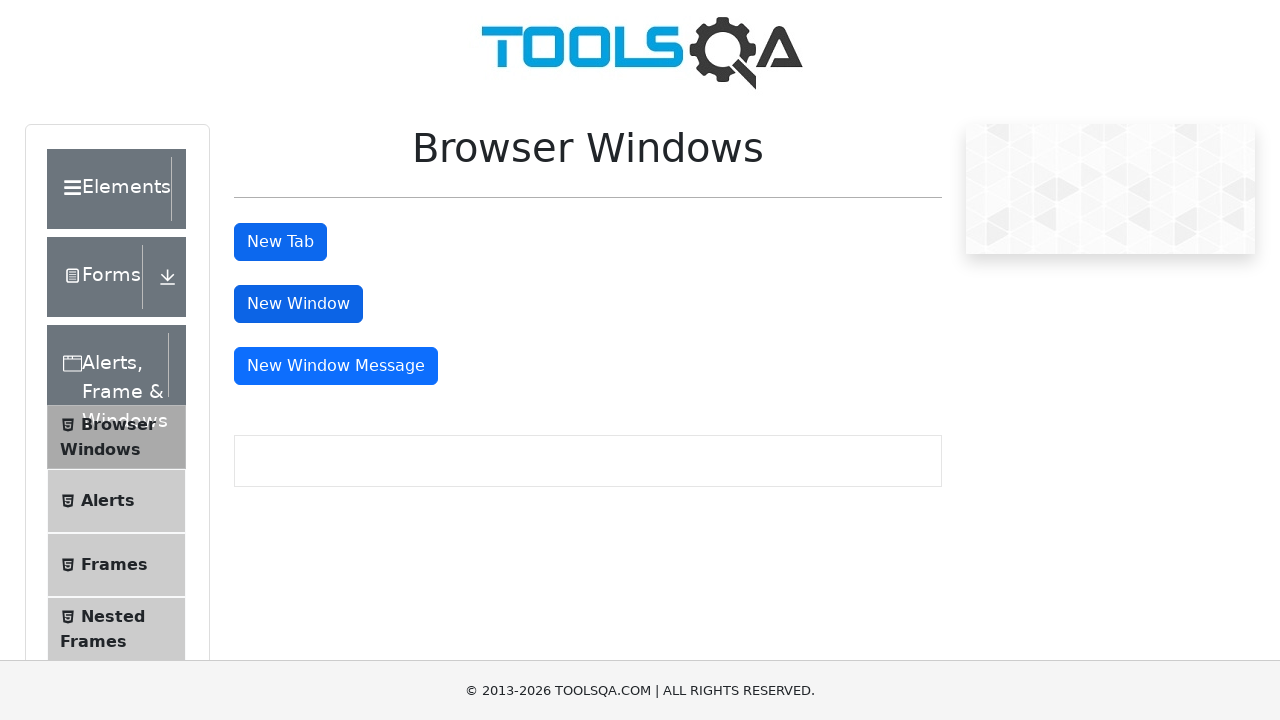

Switched to new window
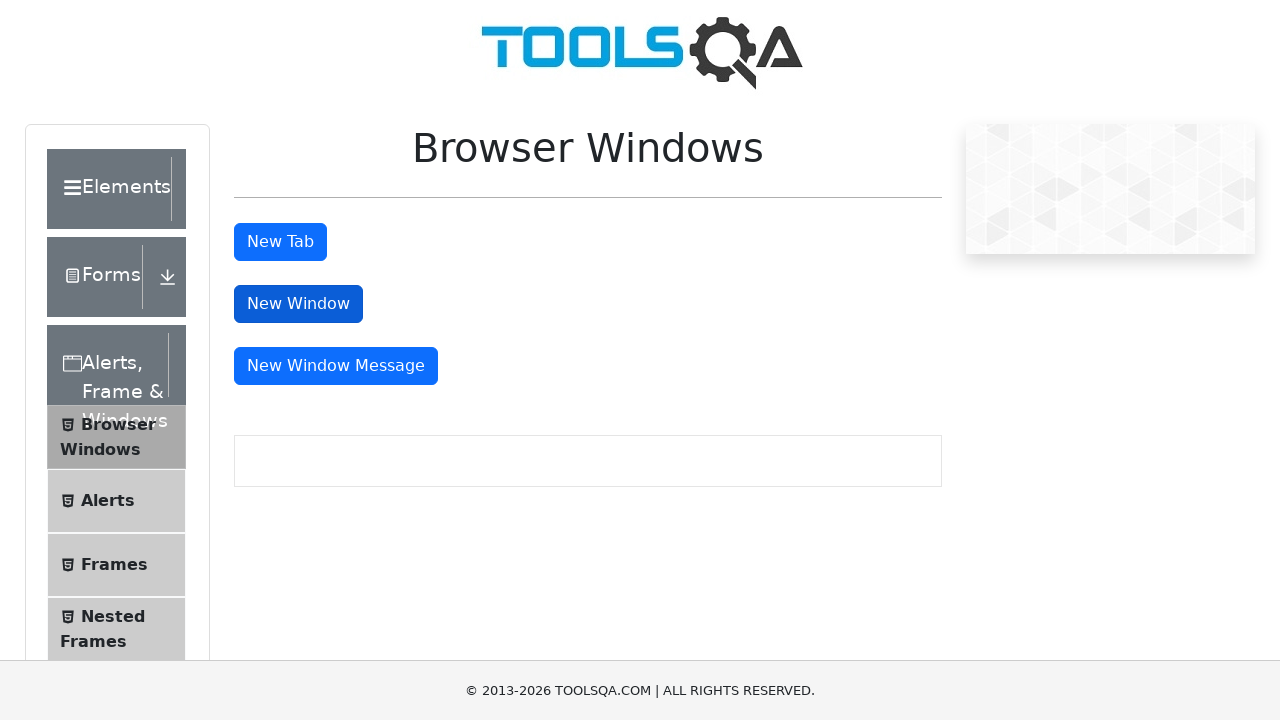

Closed new window
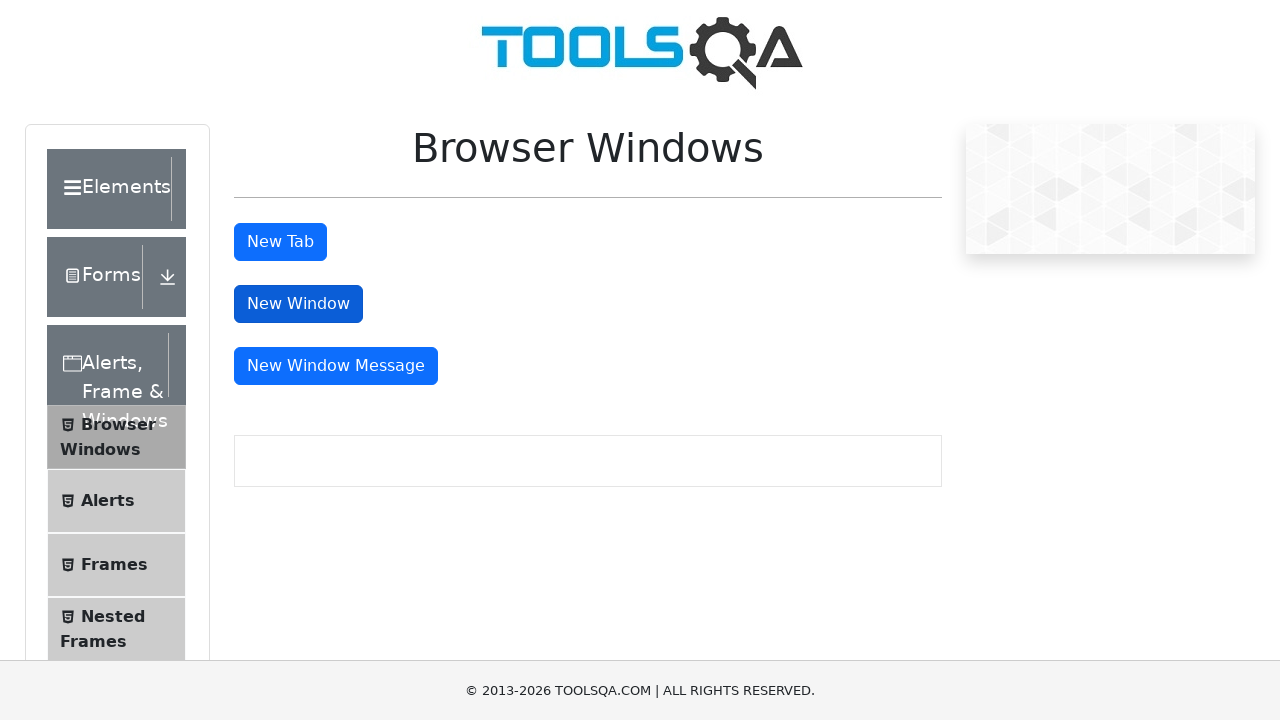

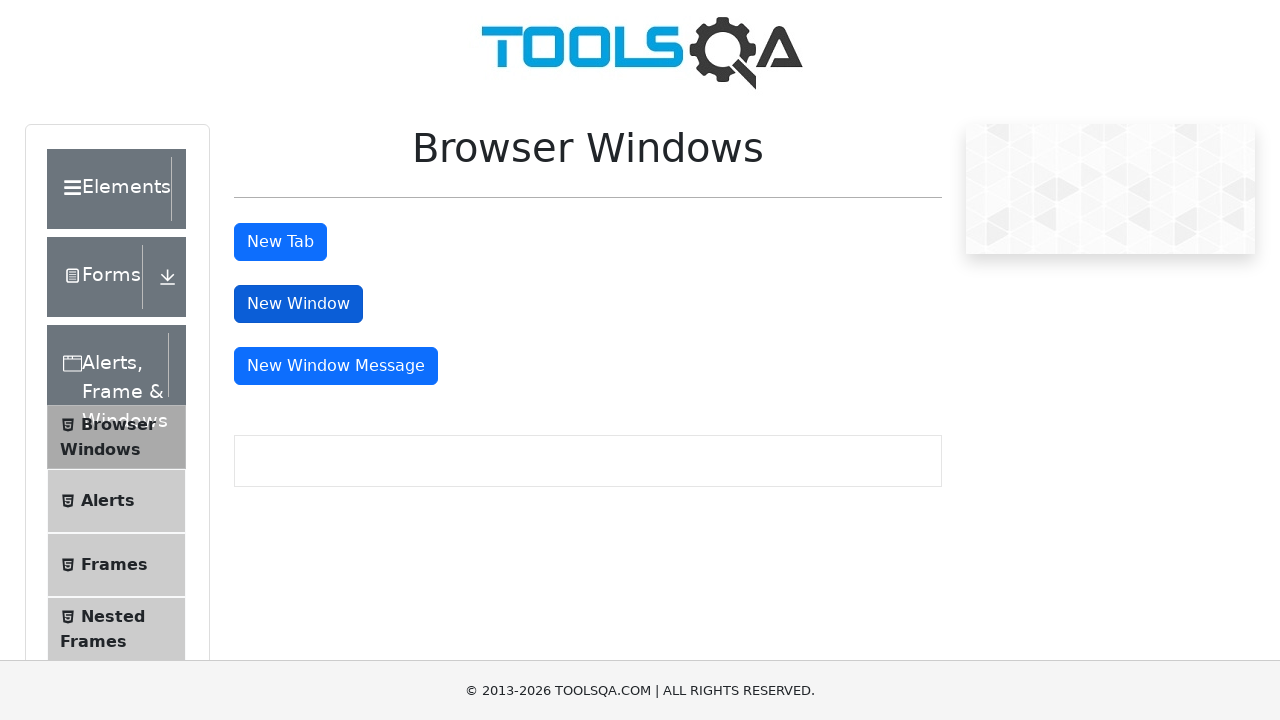